Tests an e-commerce flow by navigating to the shop page, finding and adding a specific product (Blackberry) to the cart, then proceeding to checkout.

Starting URL: https://rahulshettyacademy.com/angularpractice/

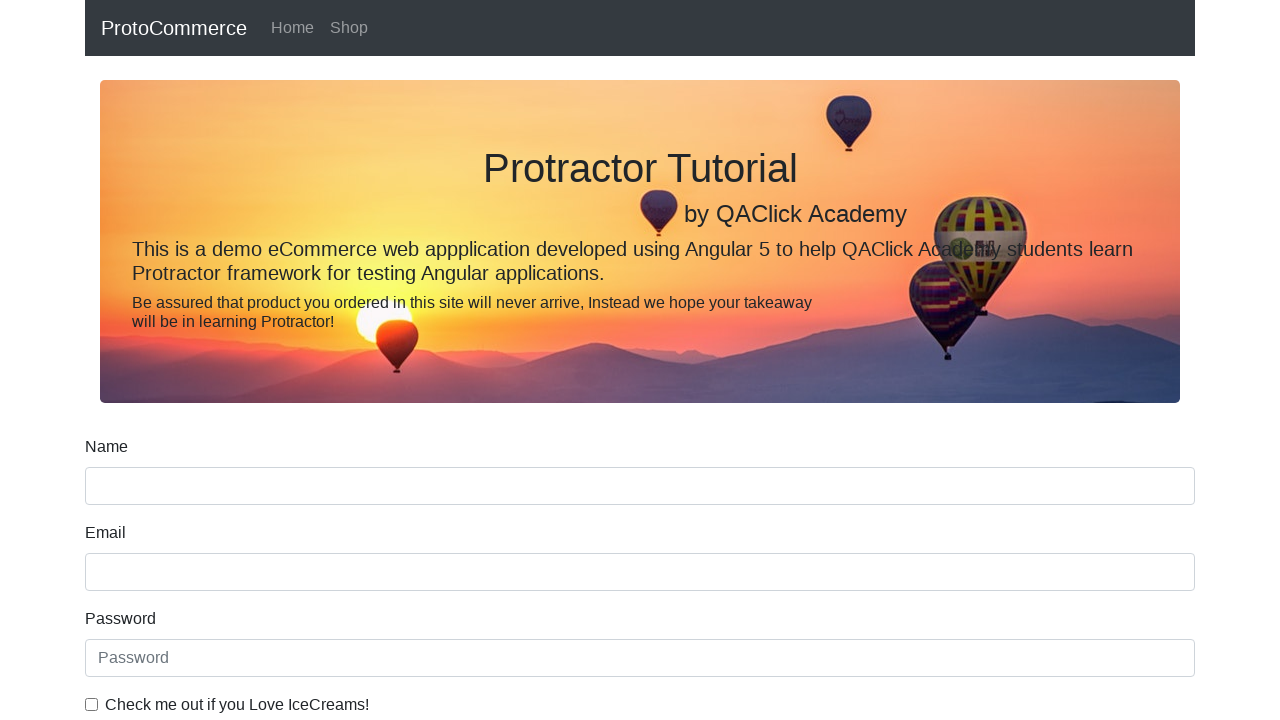

Clicked Shop link to navigate to products page at (349, 28) on a[href*='shop']
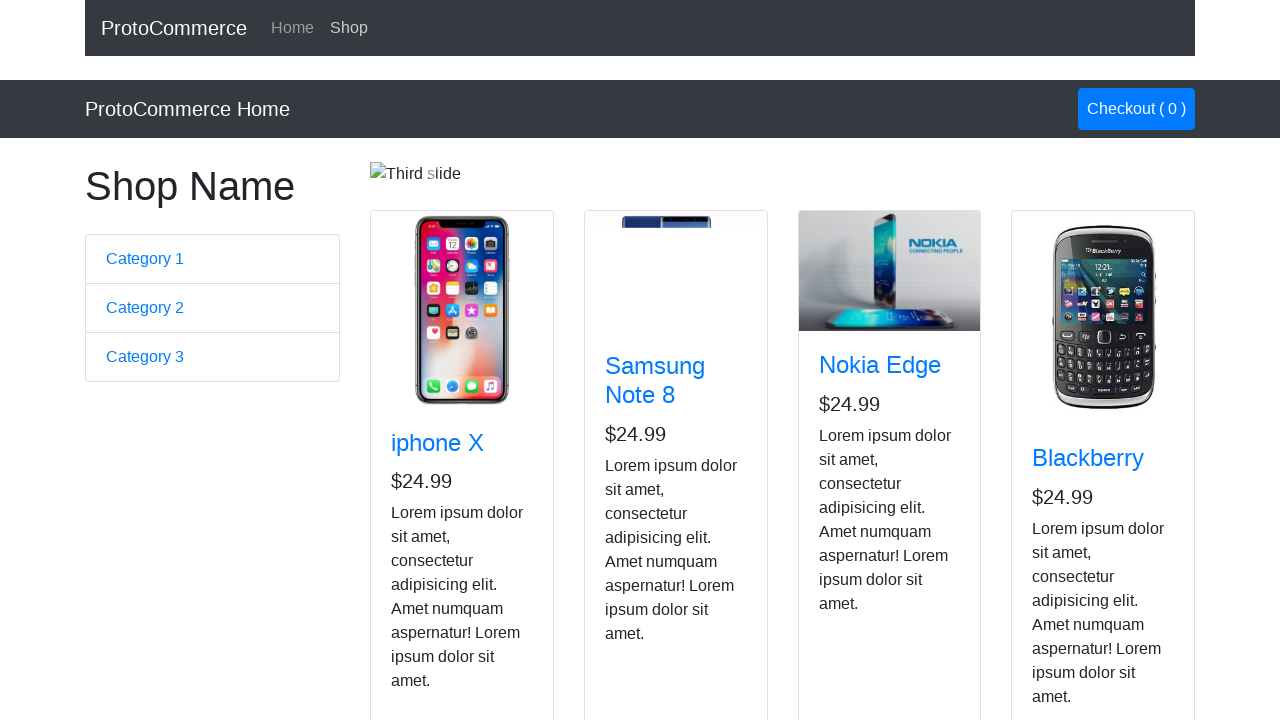

Products loaded on shop page
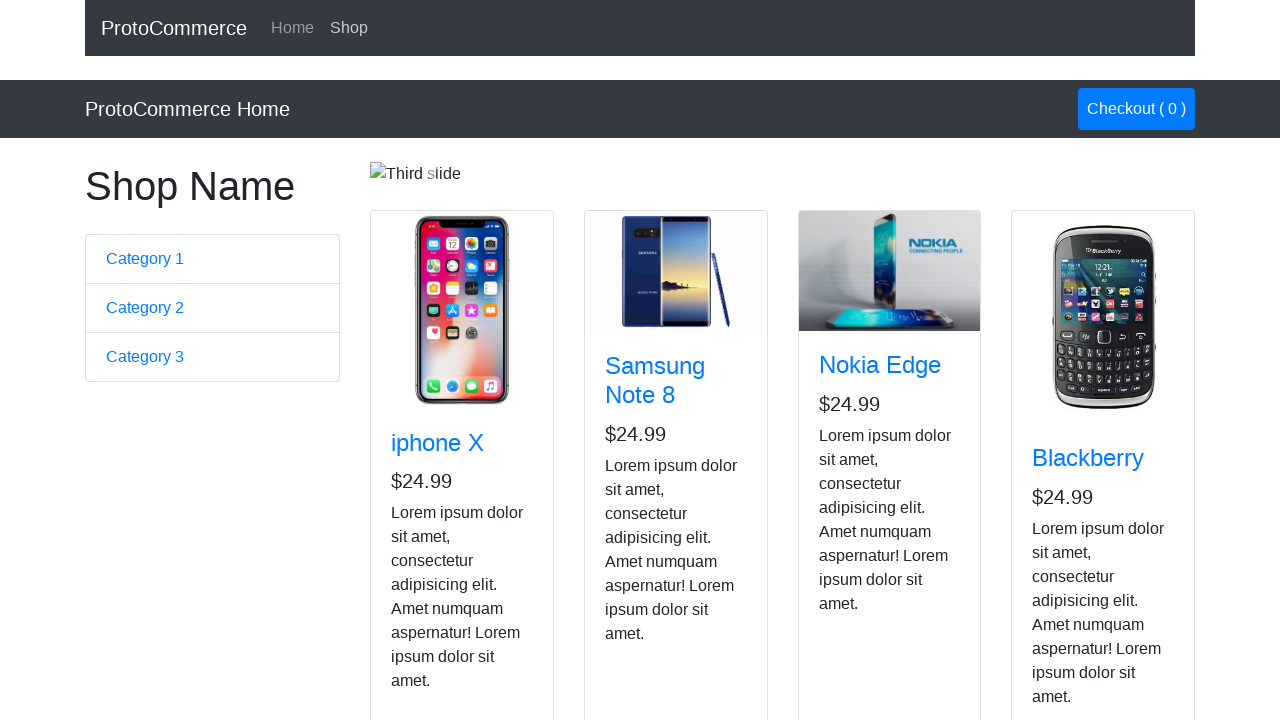

Retrieved all product cards from shop page
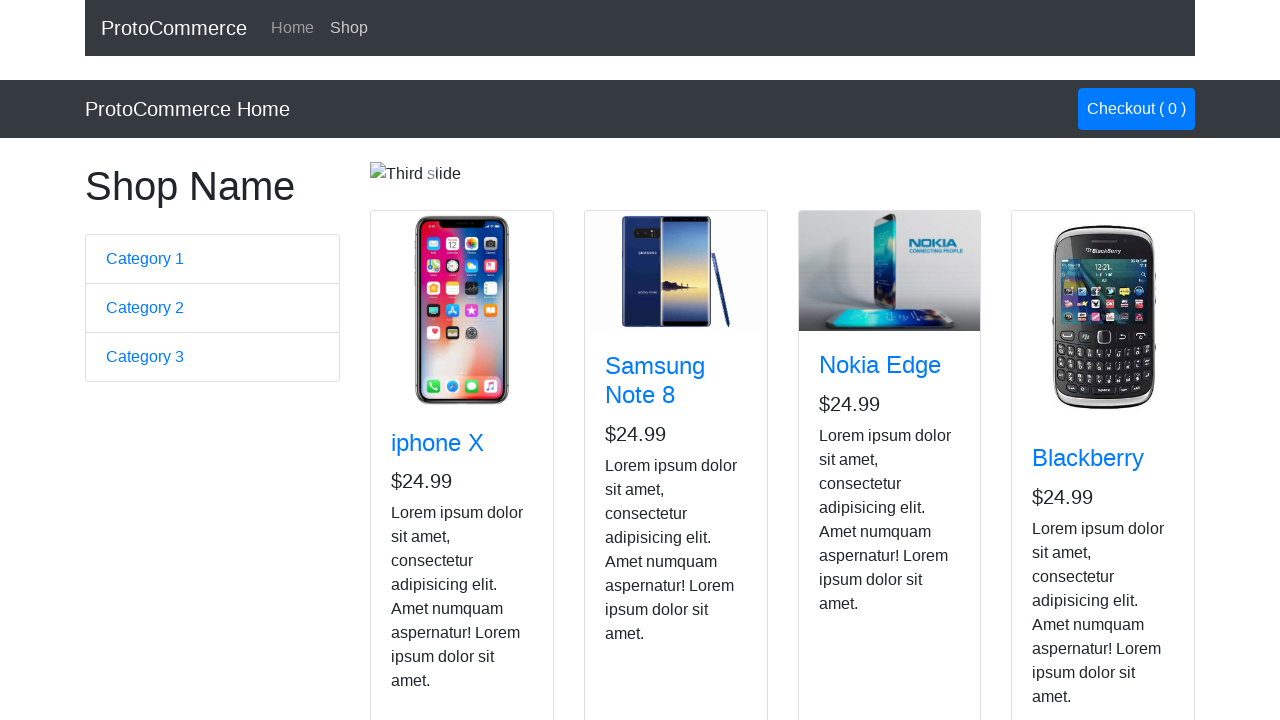

Checked product name: iphone X
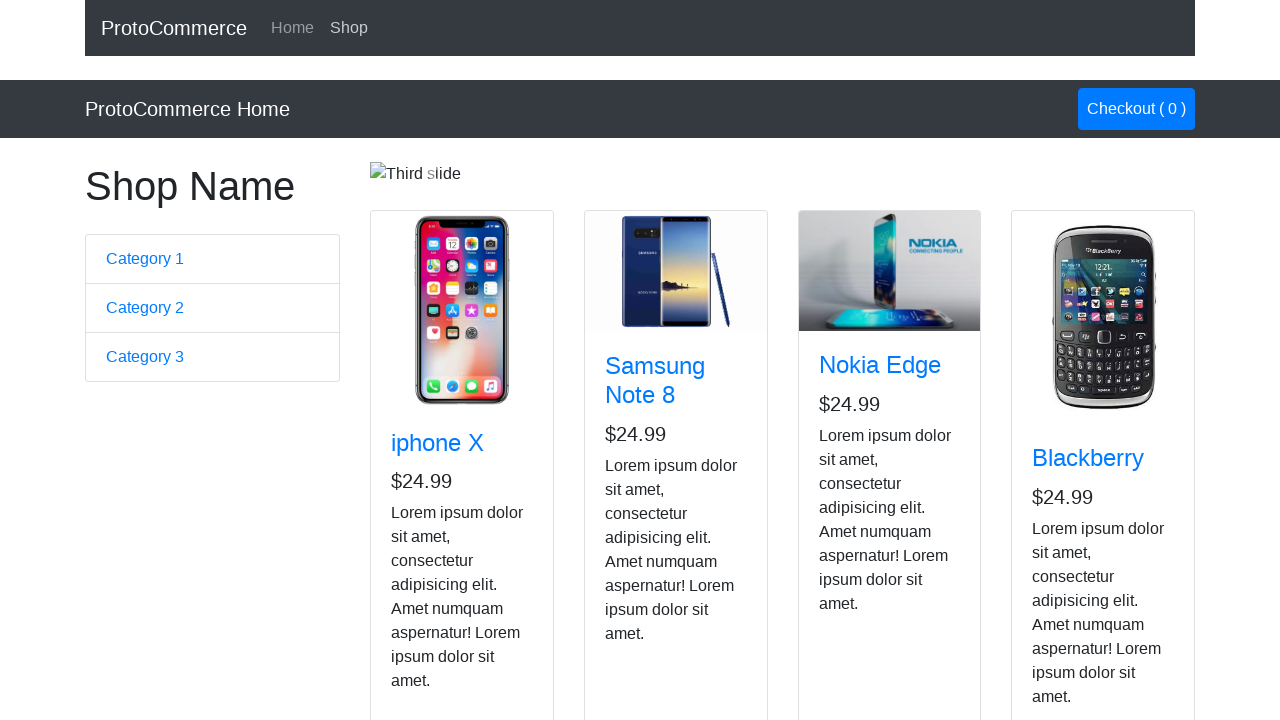

Checked product name: Samsung Note 8
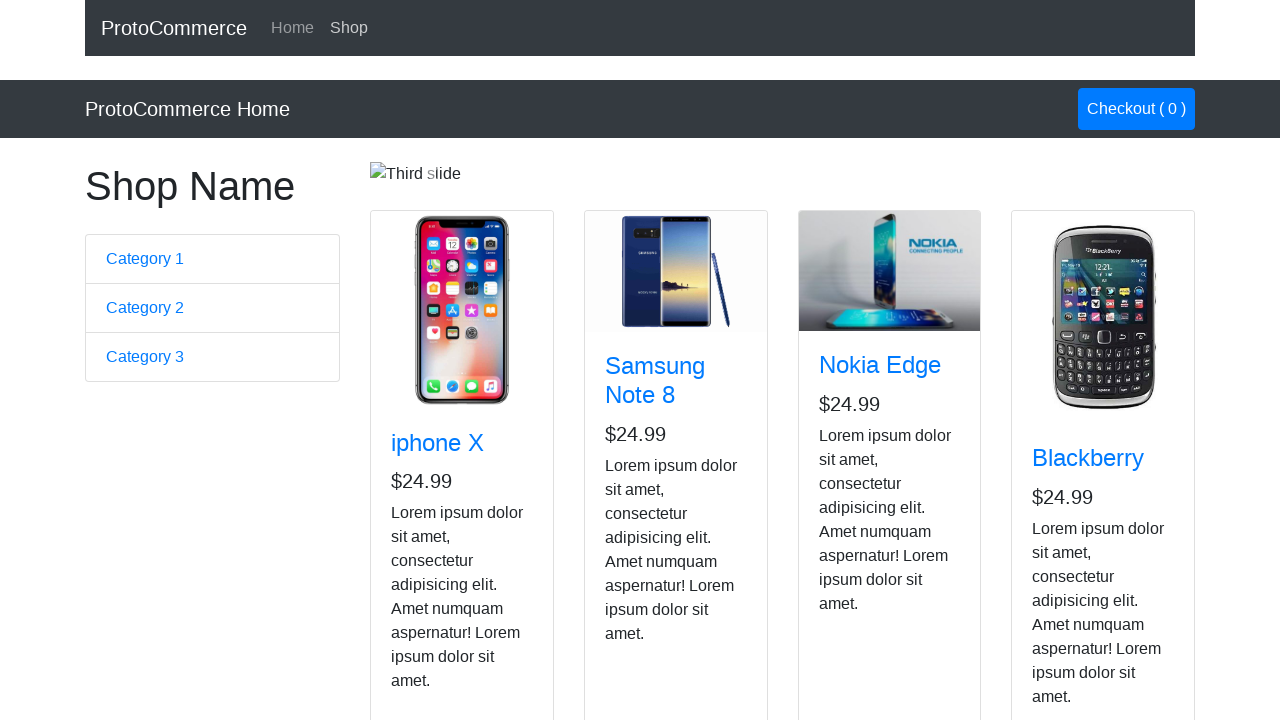

Checked product name: Nokia Edge
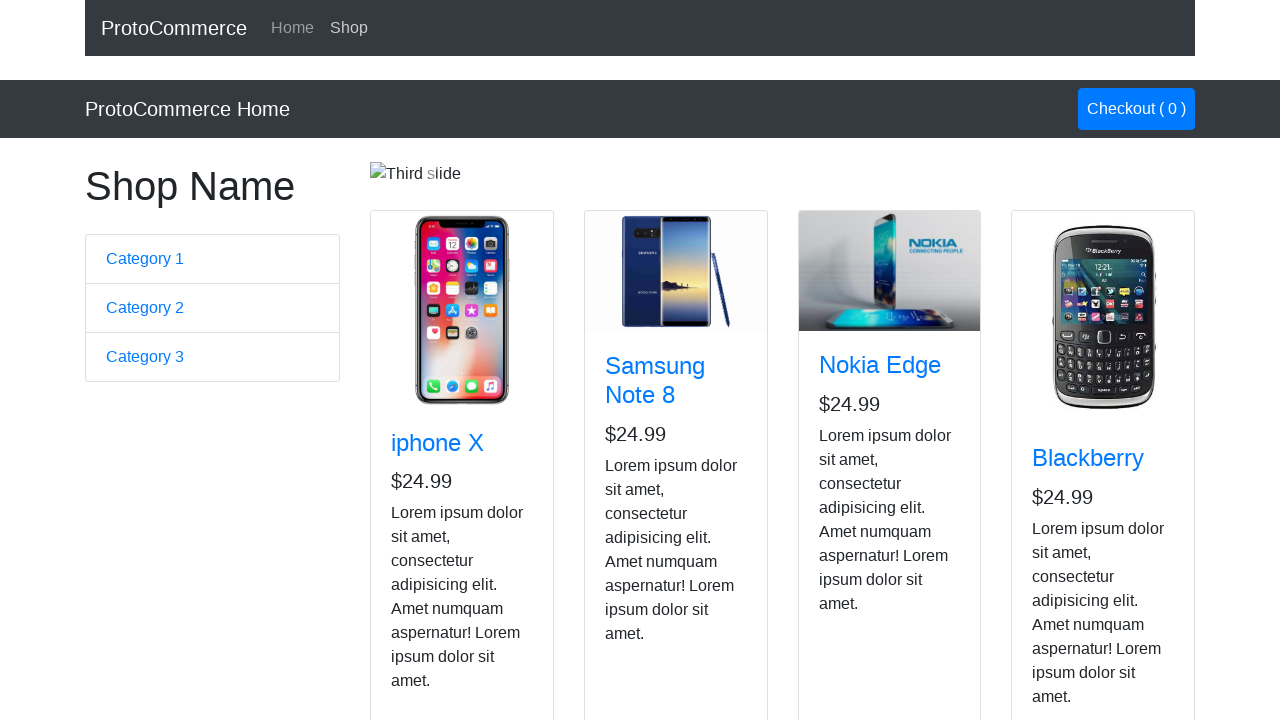

Checked product name: Blackberry
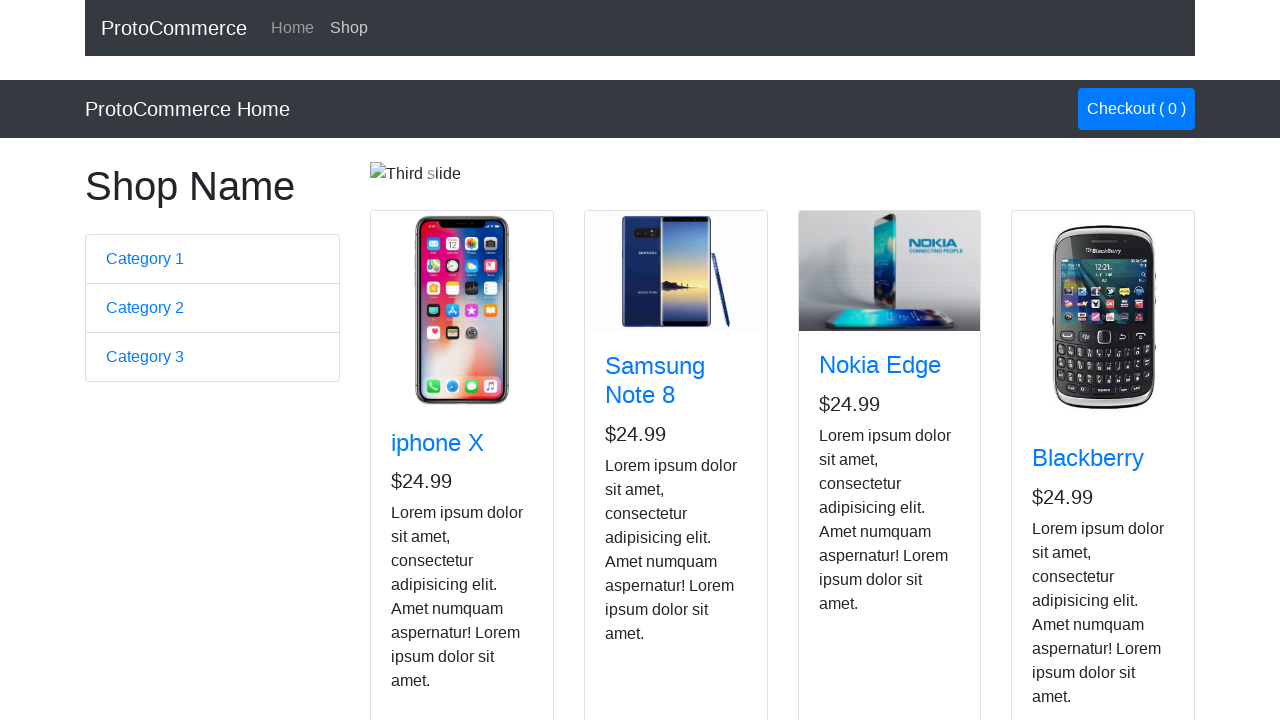

Clicked Add to Cart button for Blackberry product at (1068, 528) on div.card.h-100 >> nth=3 >> div button
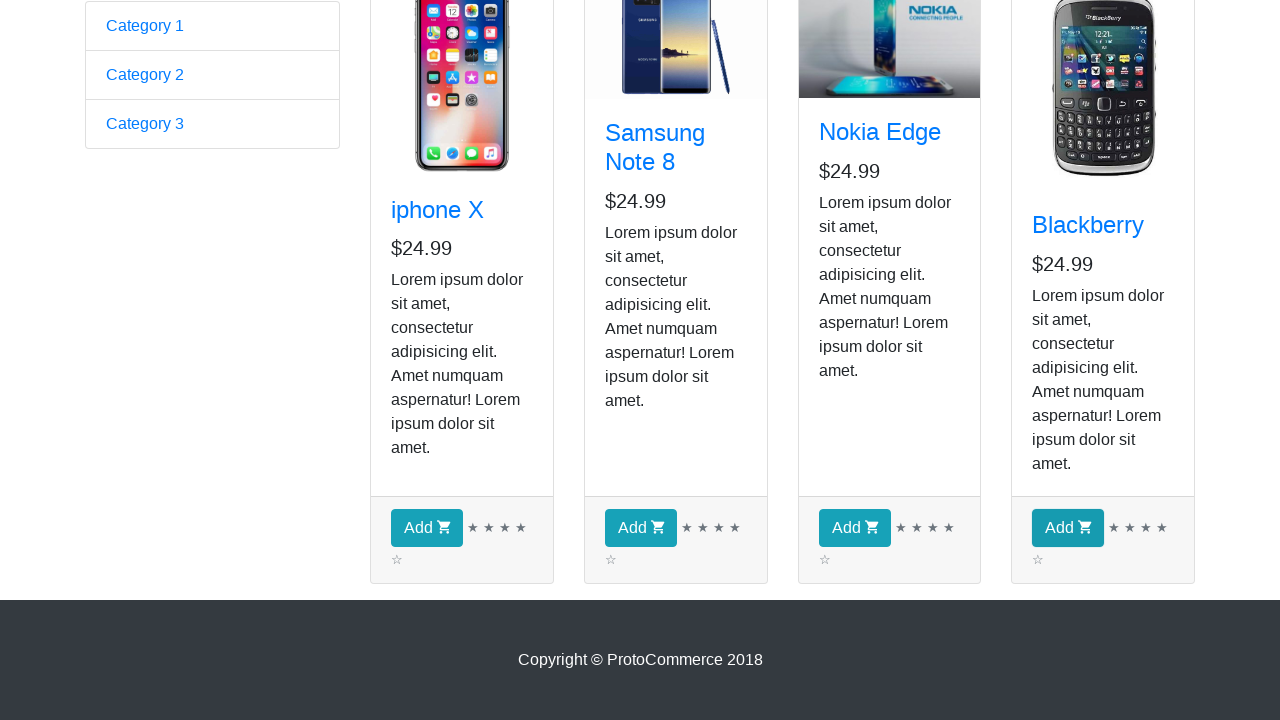

Clicked cart/checkout button to proceed to cart at (1136, 109) on a[class*='btn']
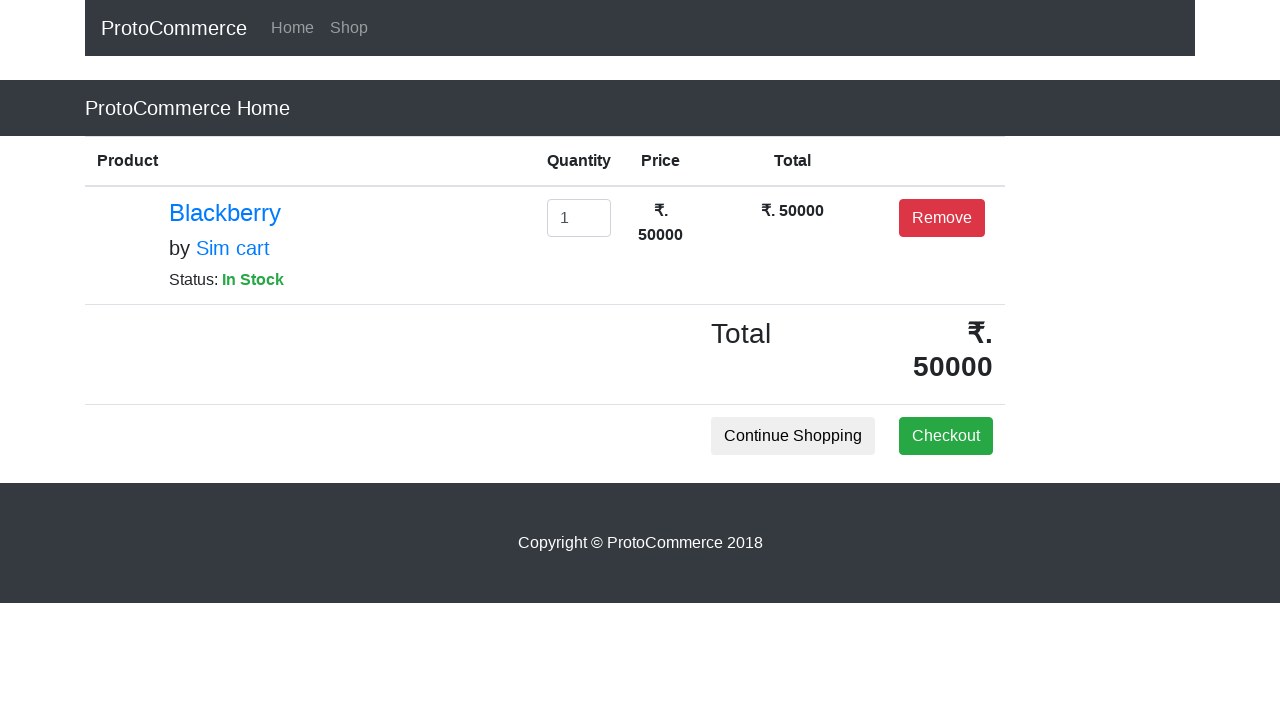

Clicked checkout/success button to complete purchase at (946, 436) on button[class*='btn-success']
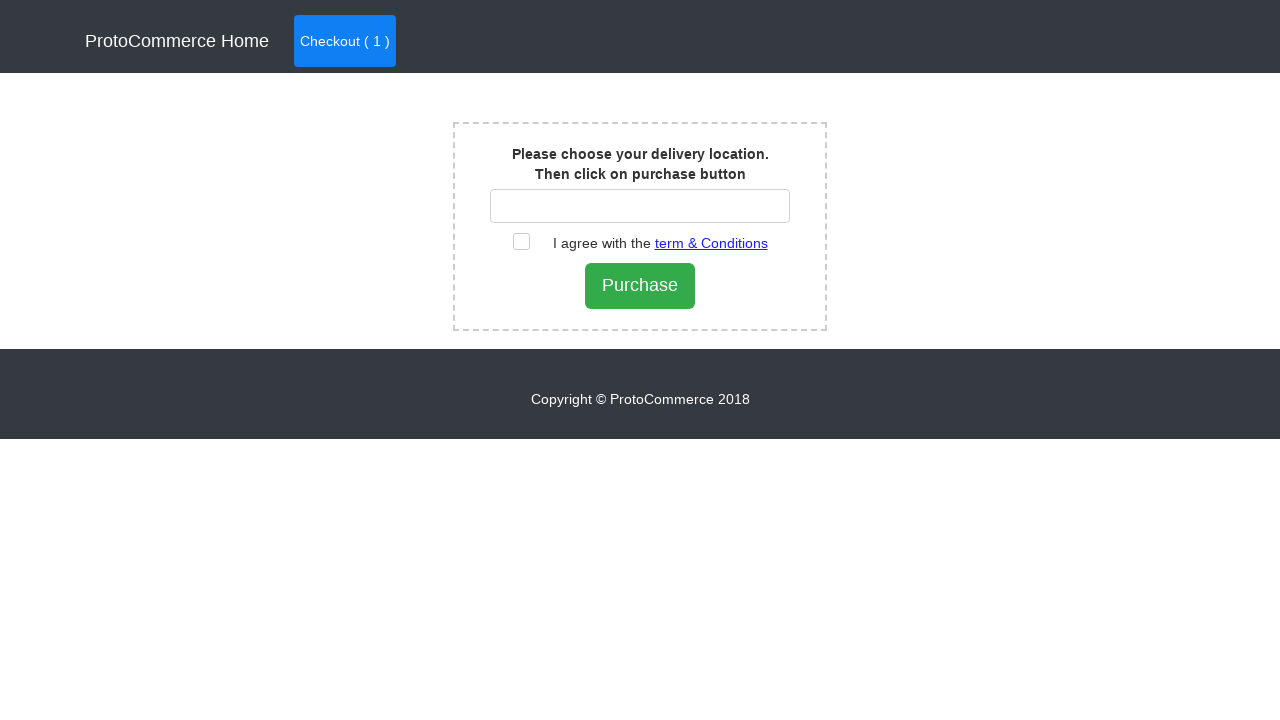

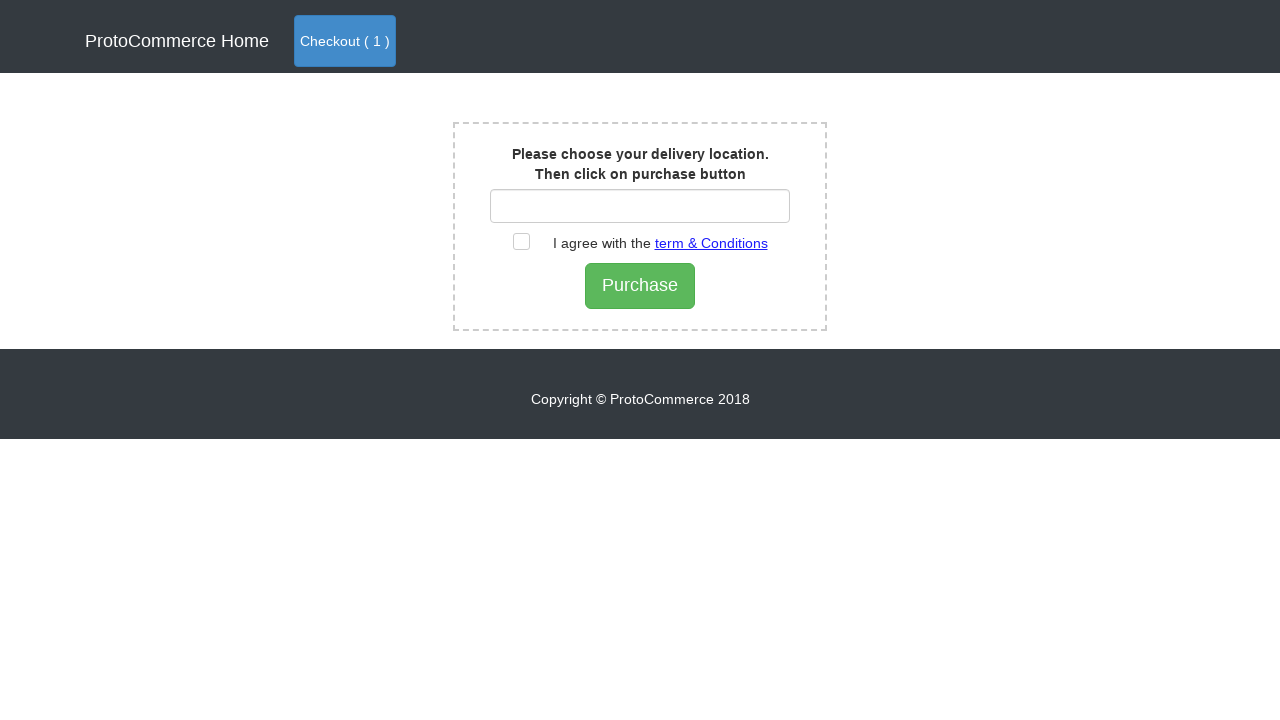